Navigates to Rahul Shetty Academy homepage and verifies the page loads by checking the title

Starting URL: https://rahulshettyacademy.com/#/index

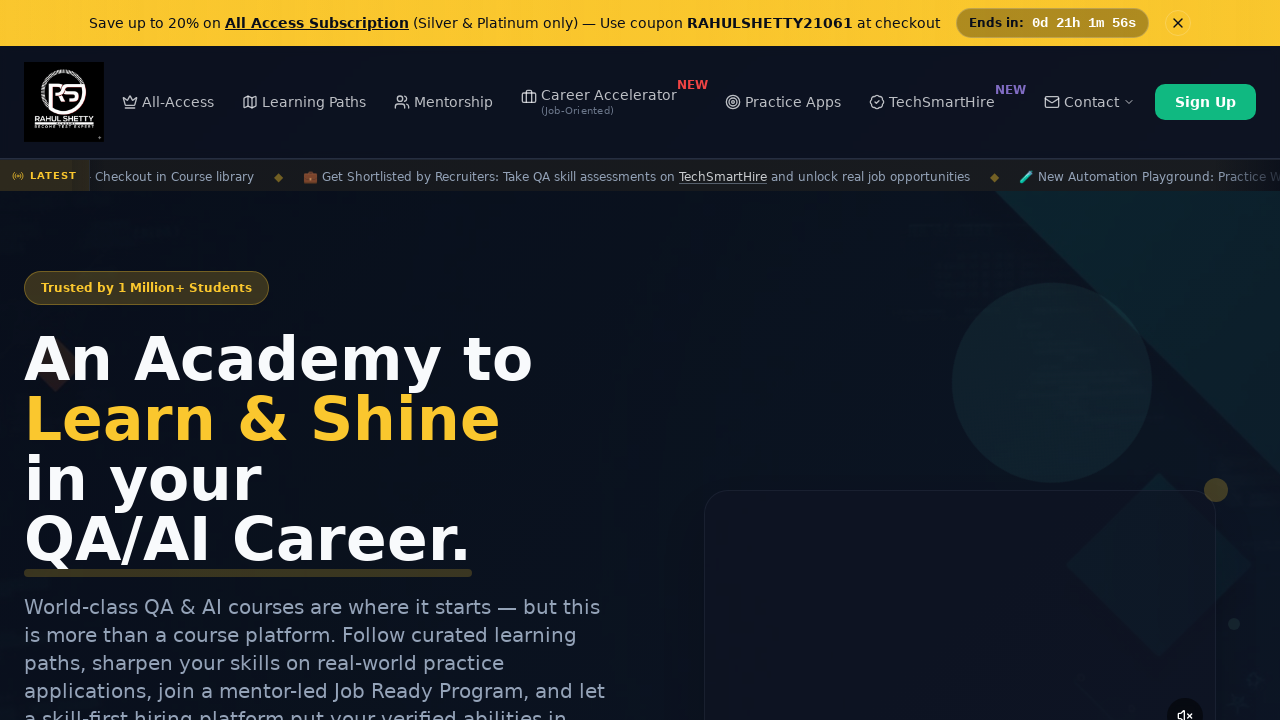

Waited for page to load (domcontentloaded state)
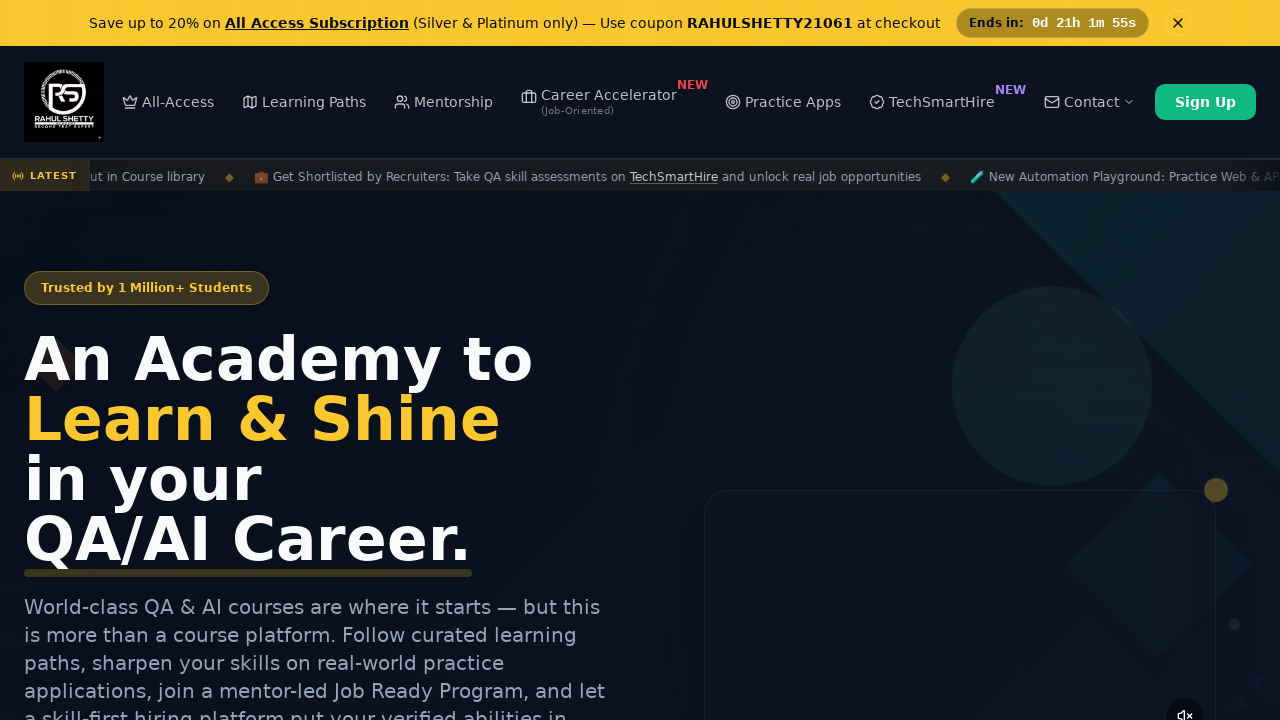

Retrieved page title: Rahul Shetty Academy | QA Automation, Playwright, AI Testing & Online Training
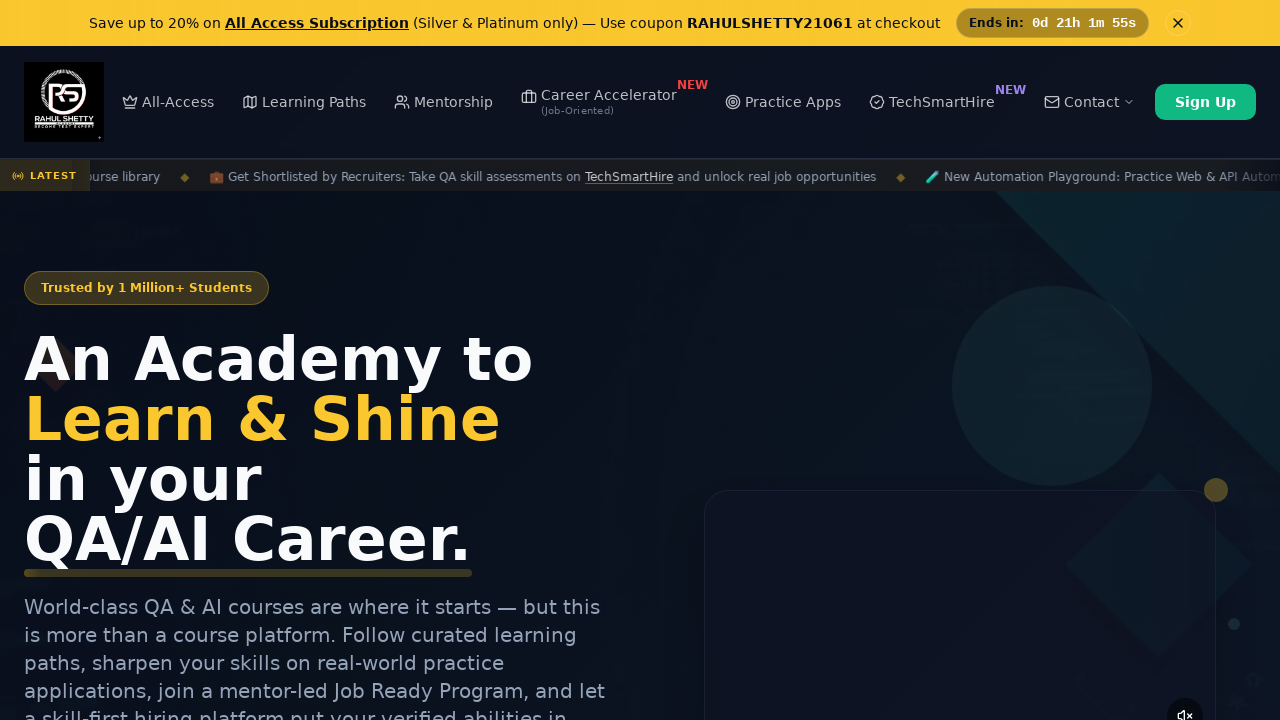

Verified page title contains 'Rahul Shetty Academy' or is not empty
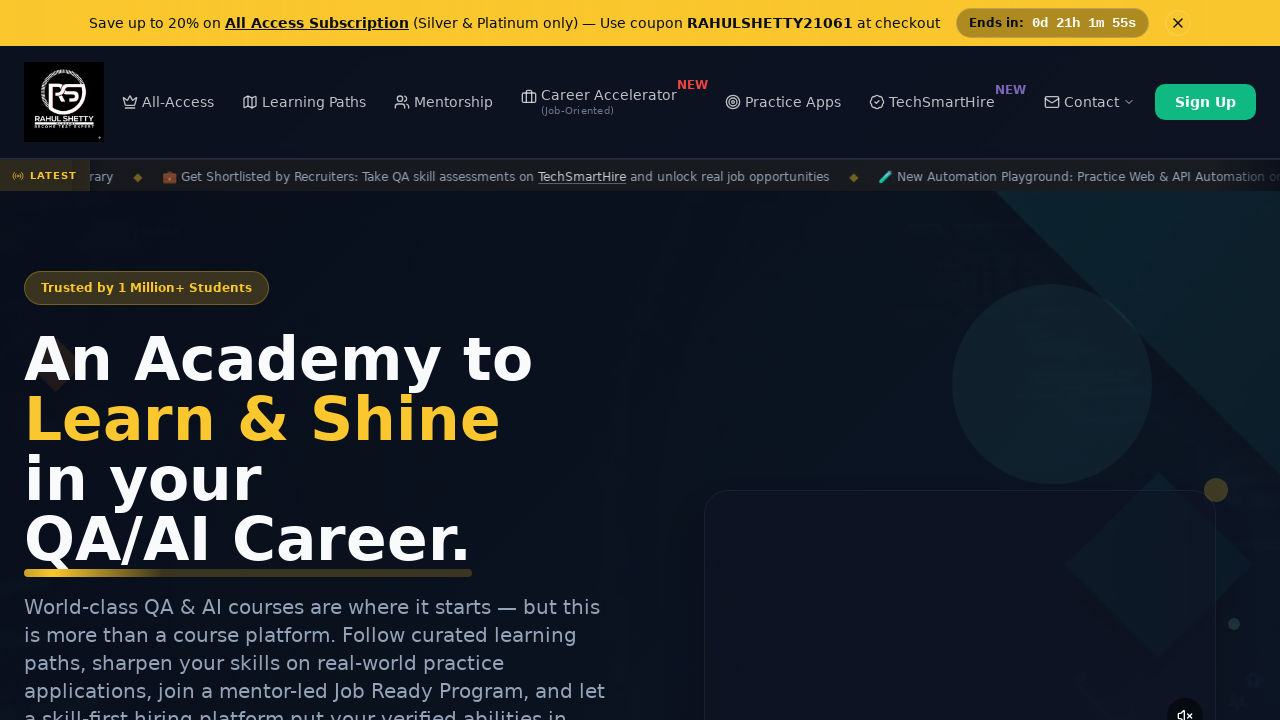

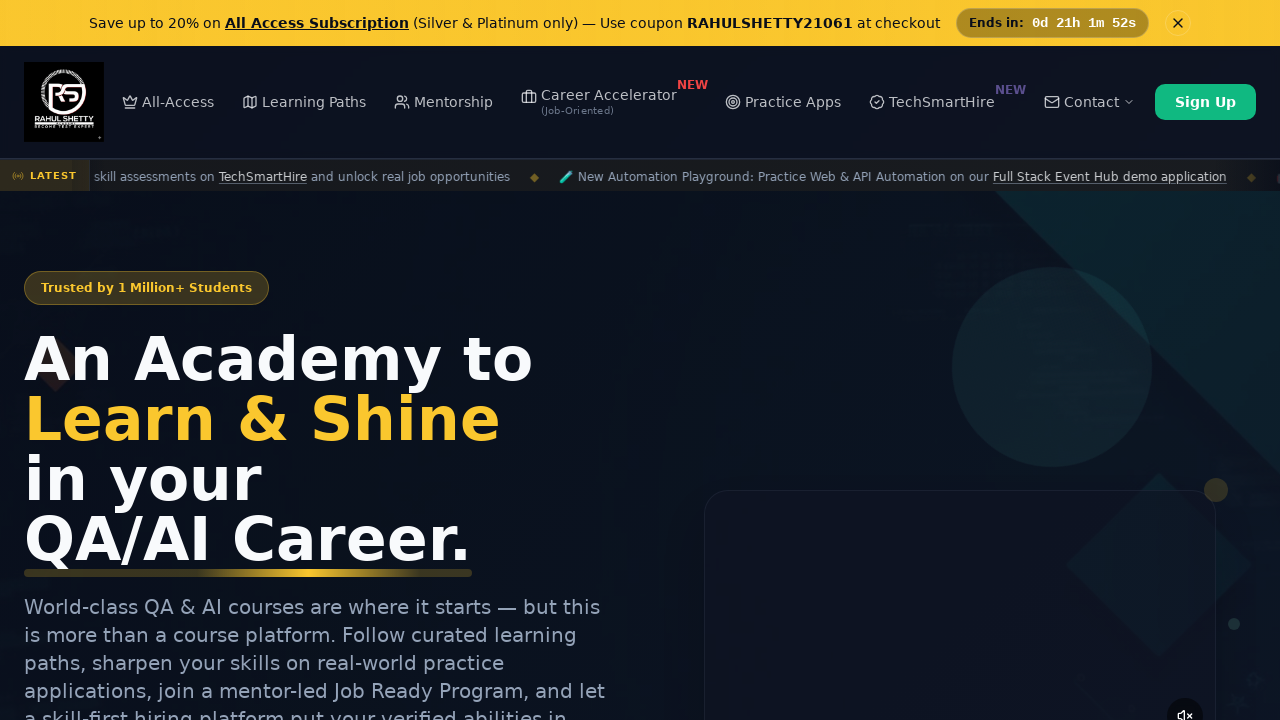